Fills out a complete registration form with personal details, selects preferences, and submits the form

Starting URL: https://demo.automationtesting.in/Register.html

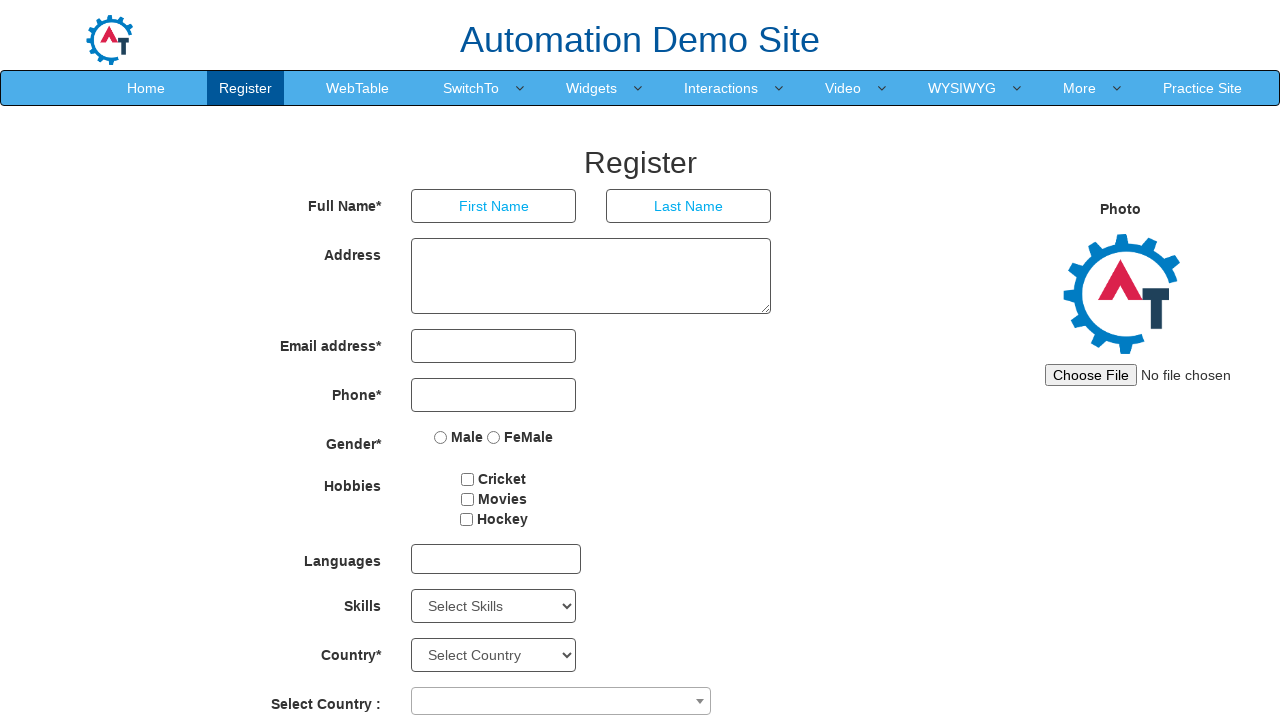

Navigated to registration form page
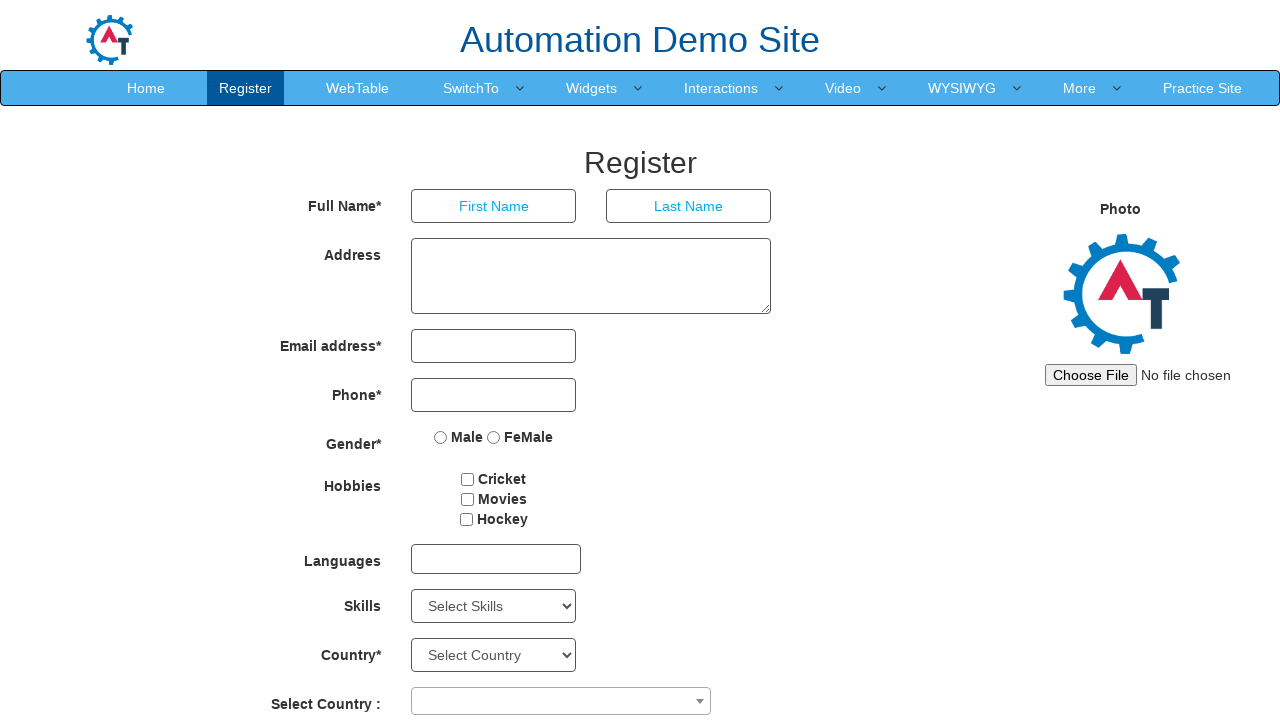

Filled first name field with 'John' on //input[@ng-model="FirstName"]
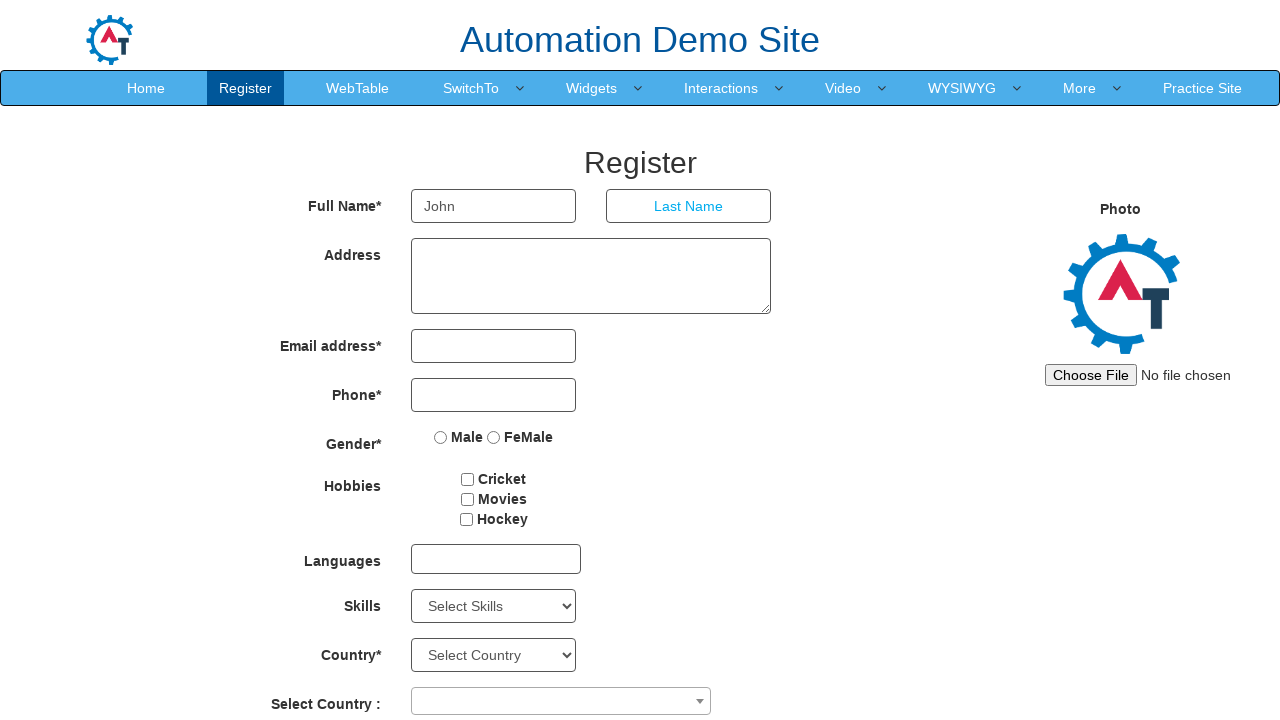

Filled last name field with 'Smith' on //input[@ng-model="LastName"]
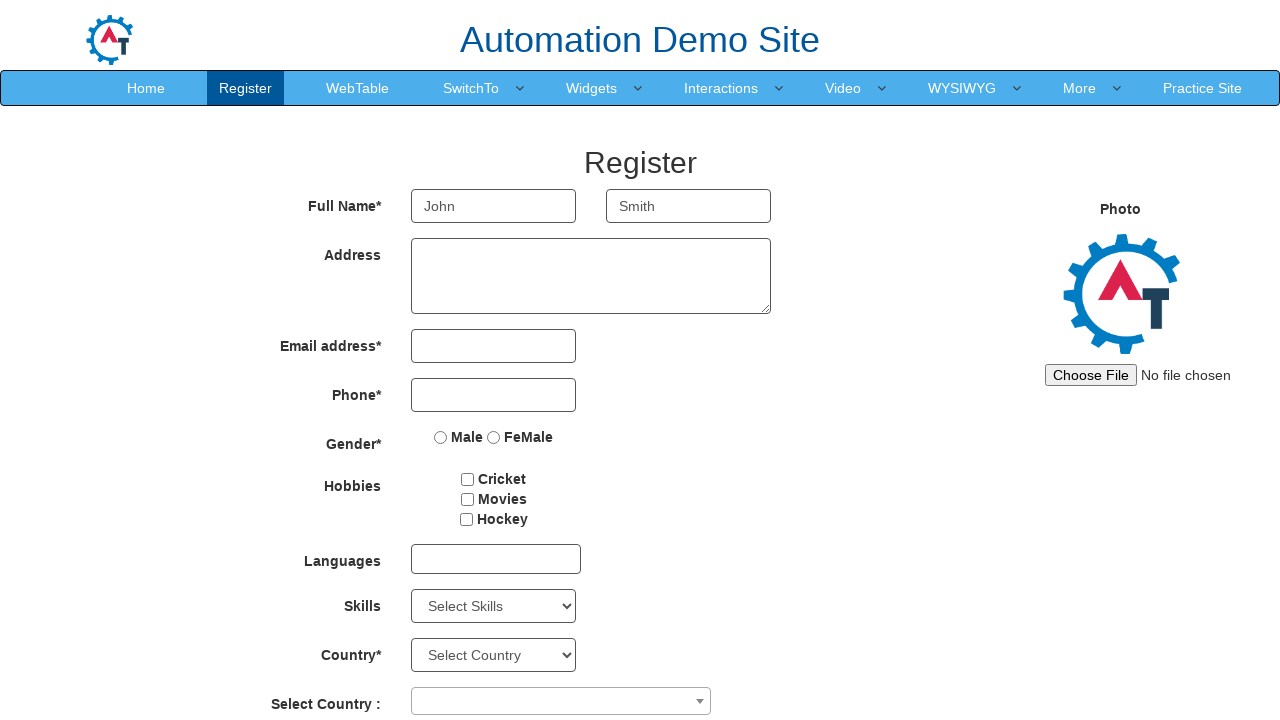

Filled address field with '123 Main Street' on //textarea[@ng-model="Adress"]
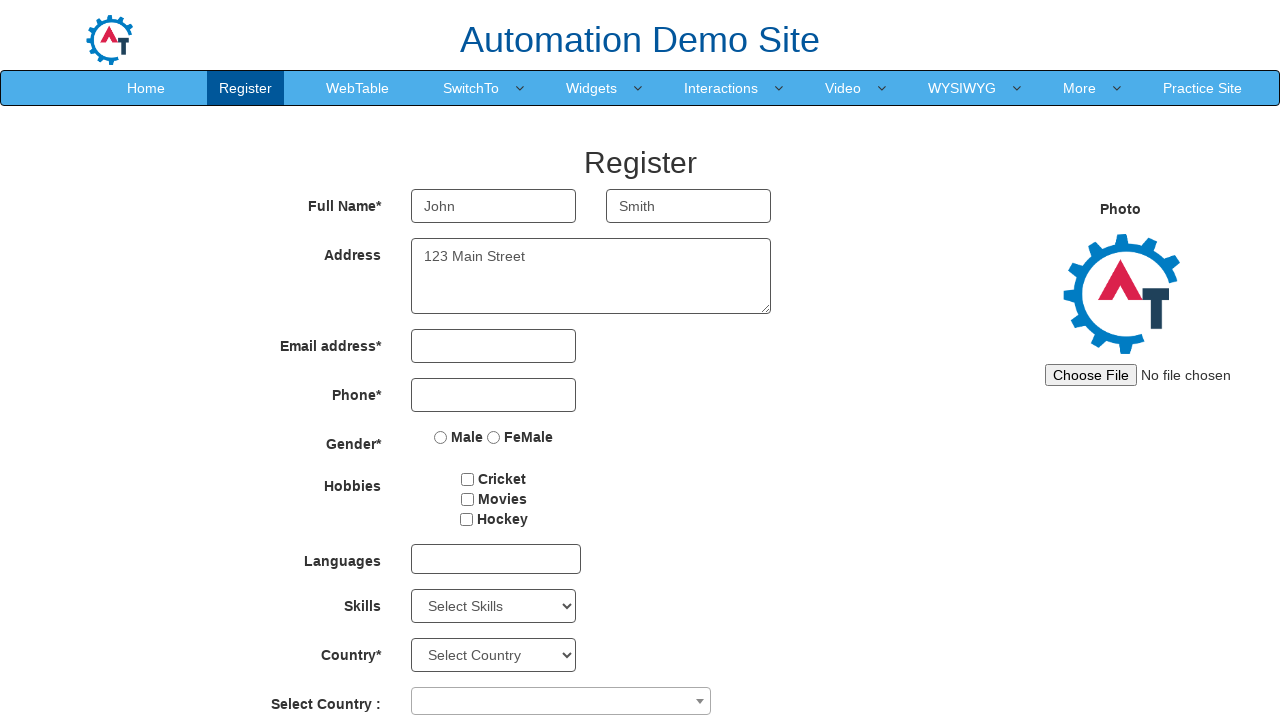

Filled email field with 'john.smith@example.com' on //input[@ng-model="EmailAdress"]
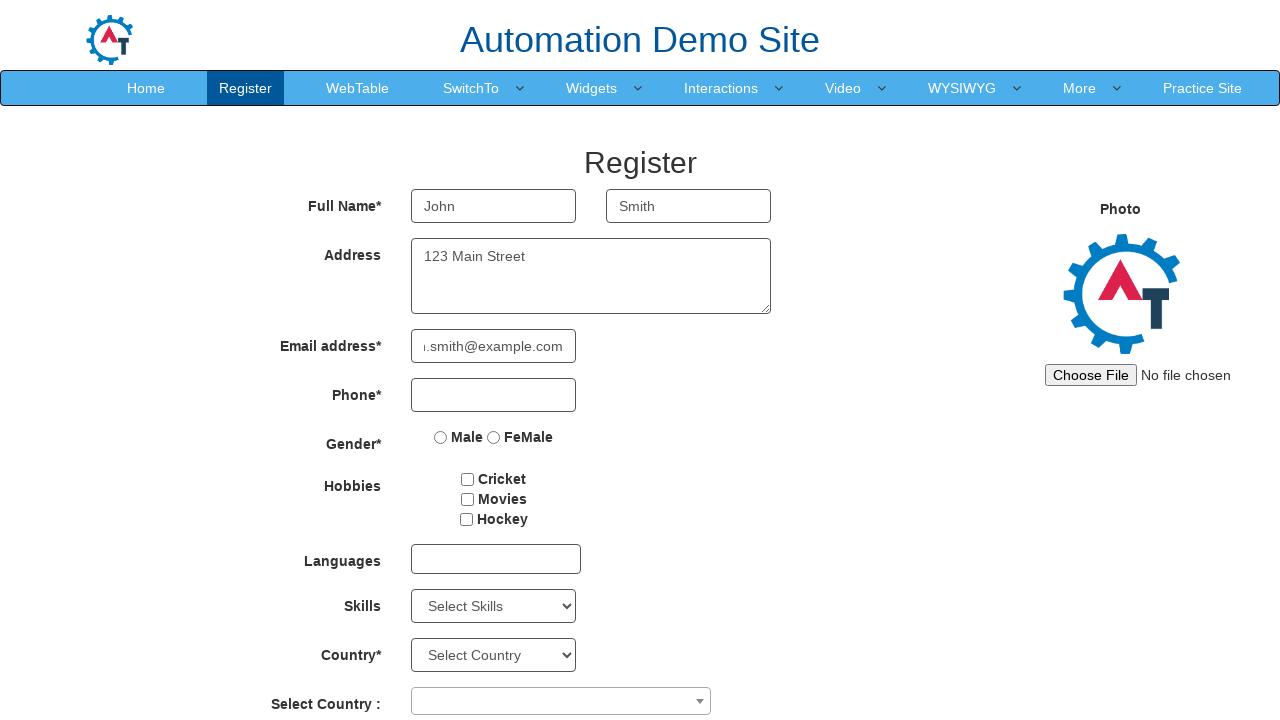

Filled phone number field with '5551234567' on //input[@ng-model="Phone"]
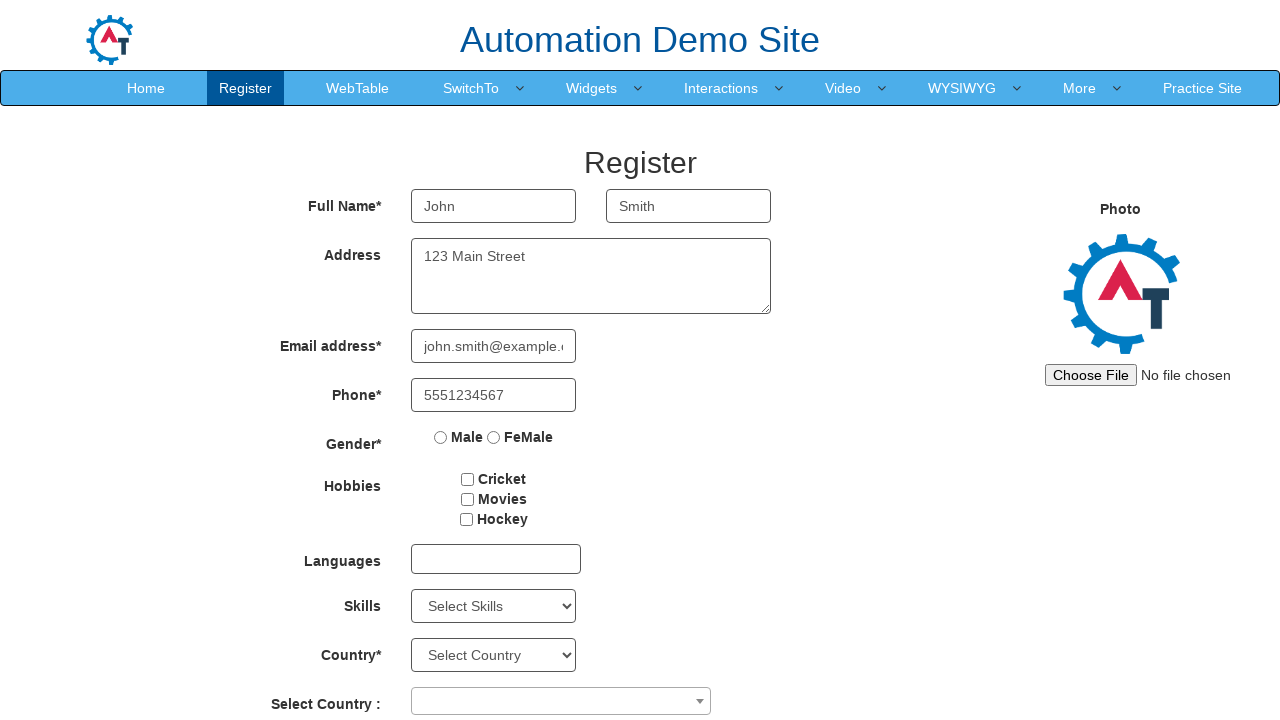

Selected Female gender option at (494, 437) on xpath=//input[@value="FeMale"]
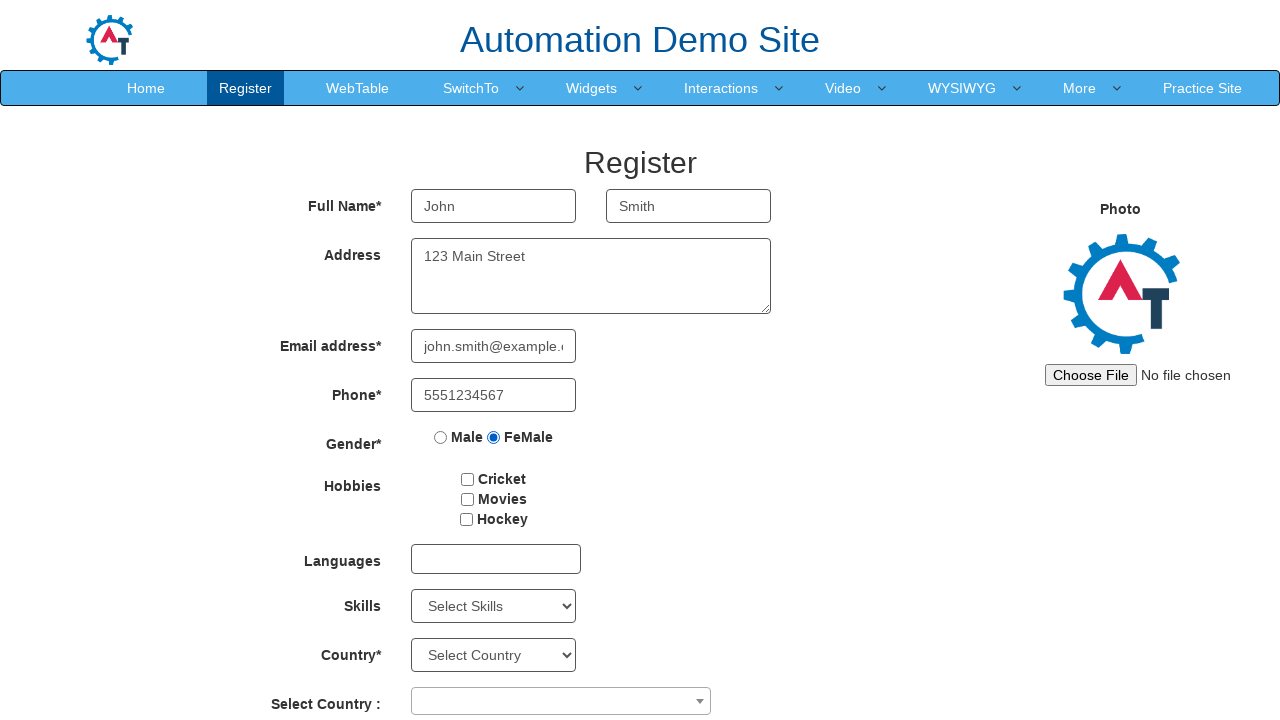

Checked hobby checkbox at (467, 499) on #checkbox2
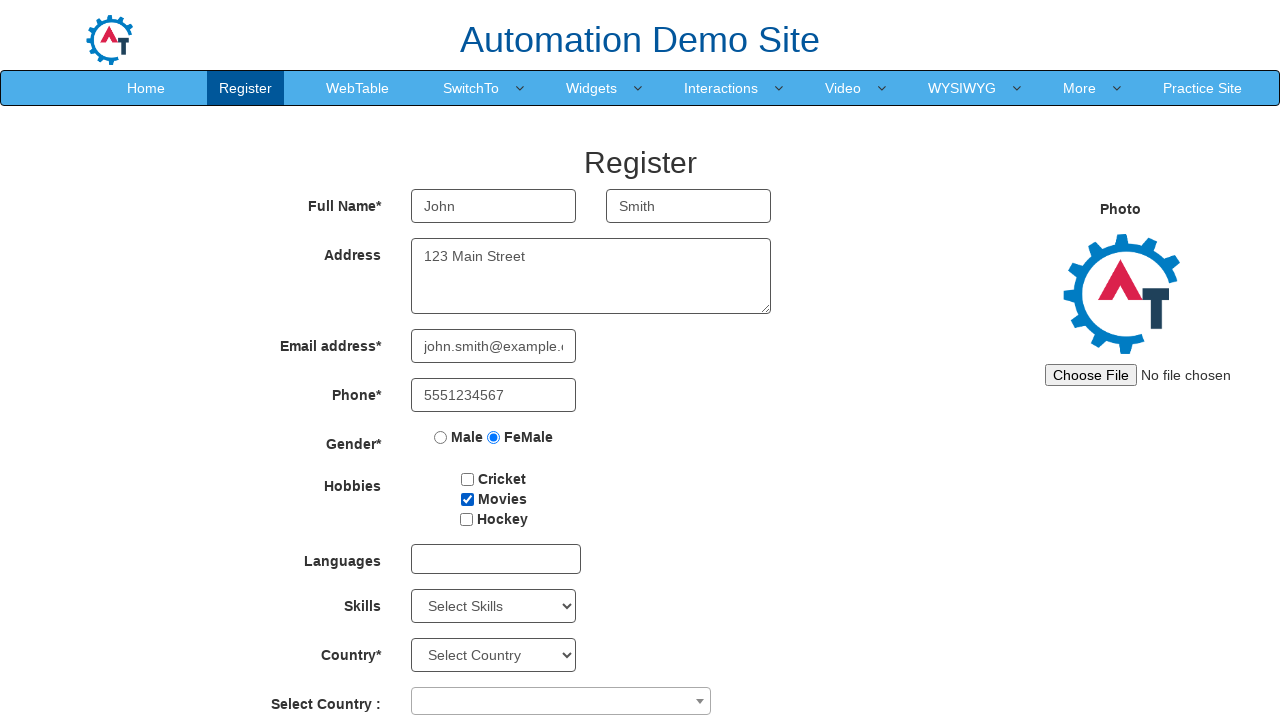

Opened language dropdown menu at (496, 559) on #msdd
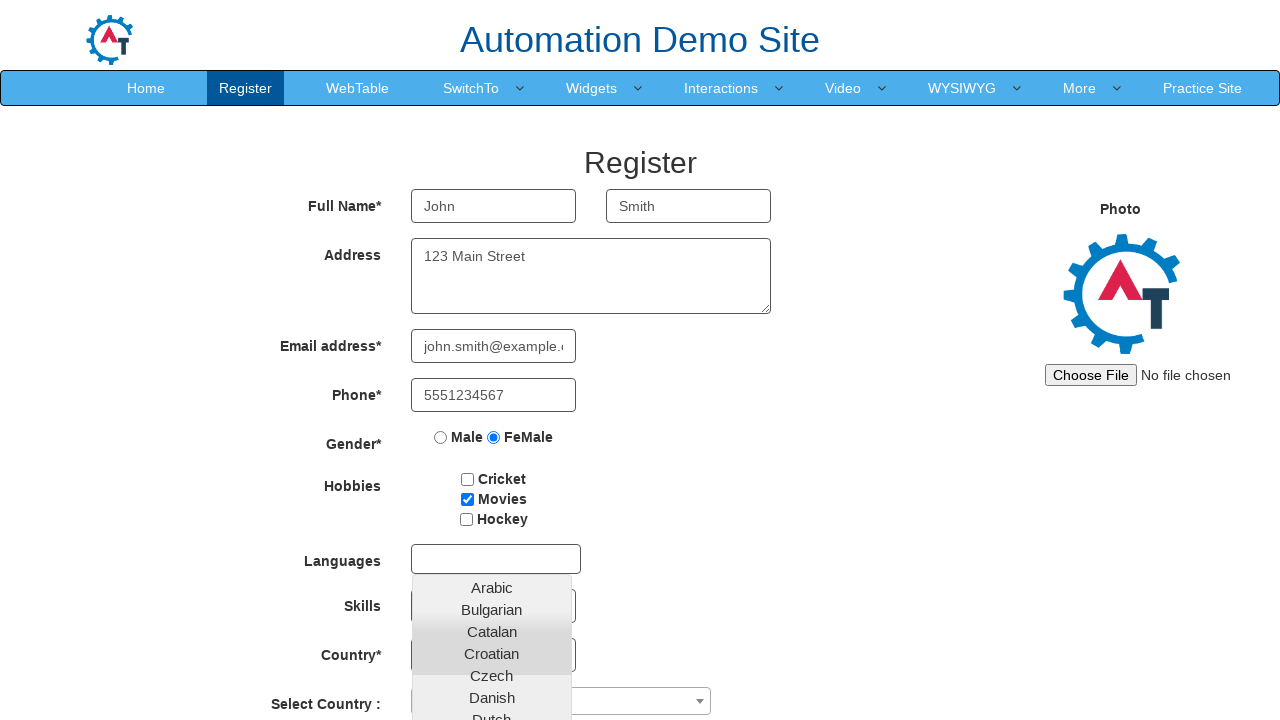

Selected English from language dropdown at (492, 457) on xpath=//a[contains(text(),'English')]
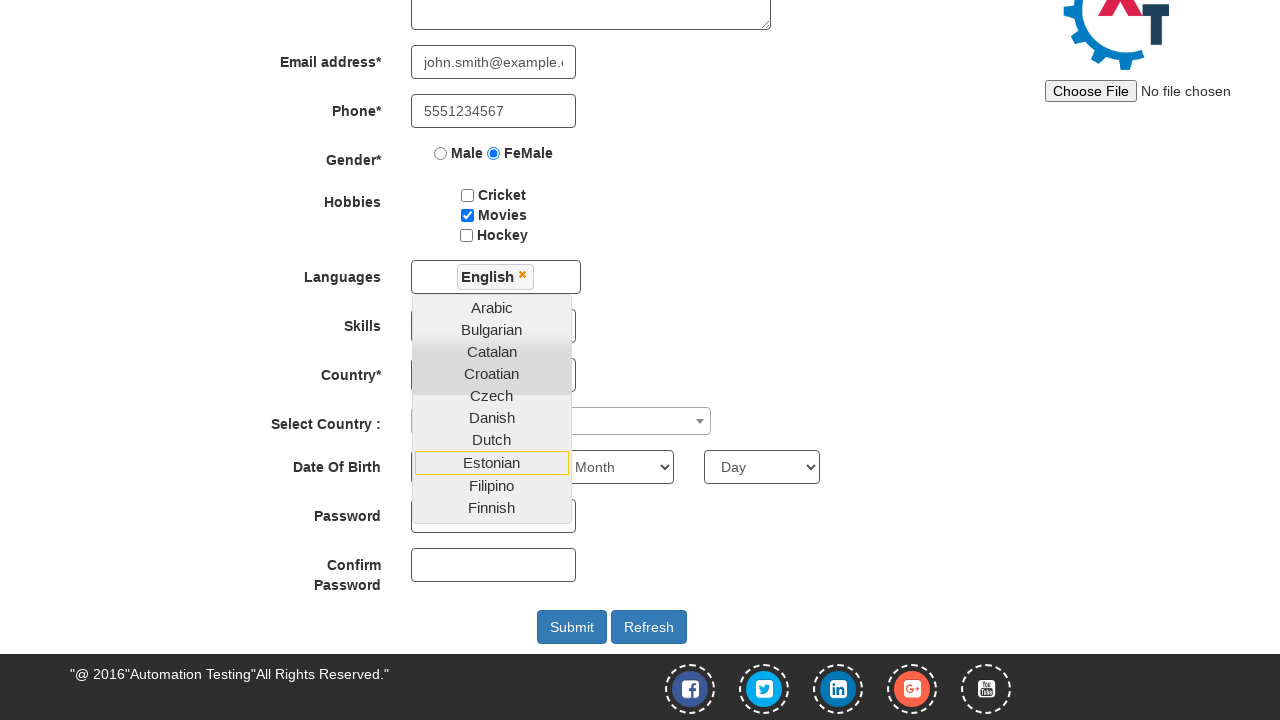

Selected Python from skills dropdown on #Skills
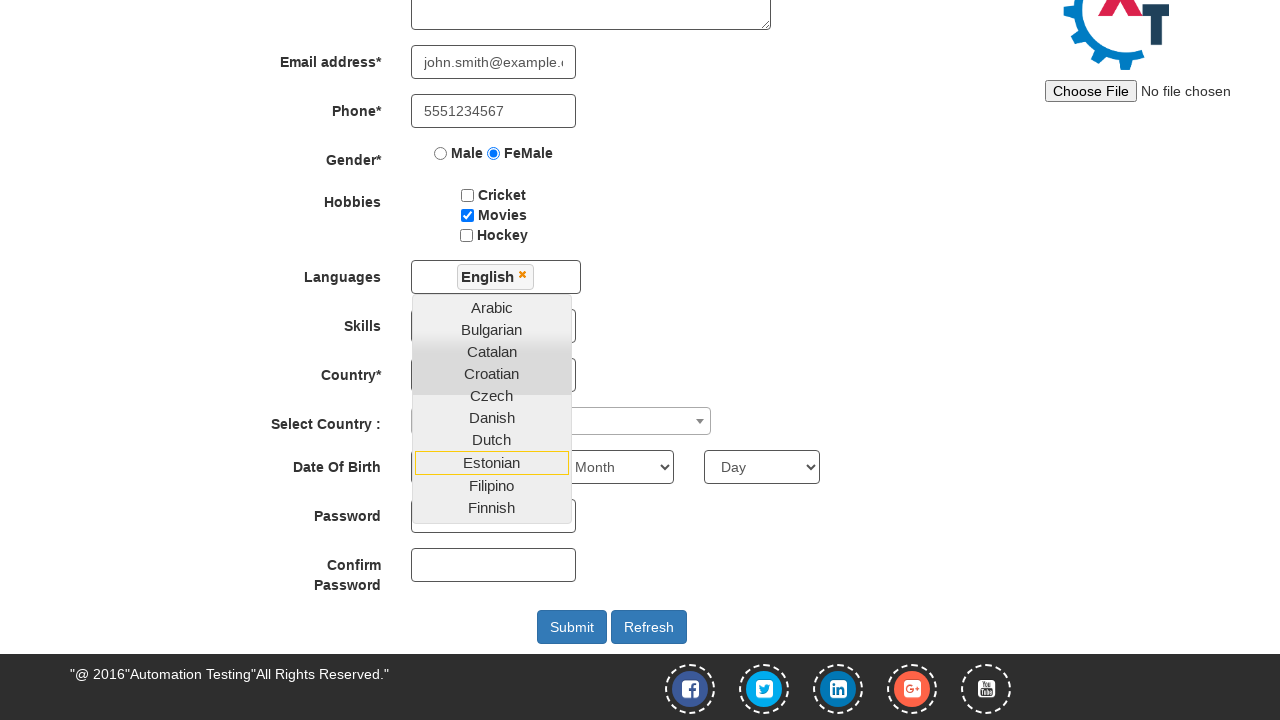

Selected India from country dropdown on #country
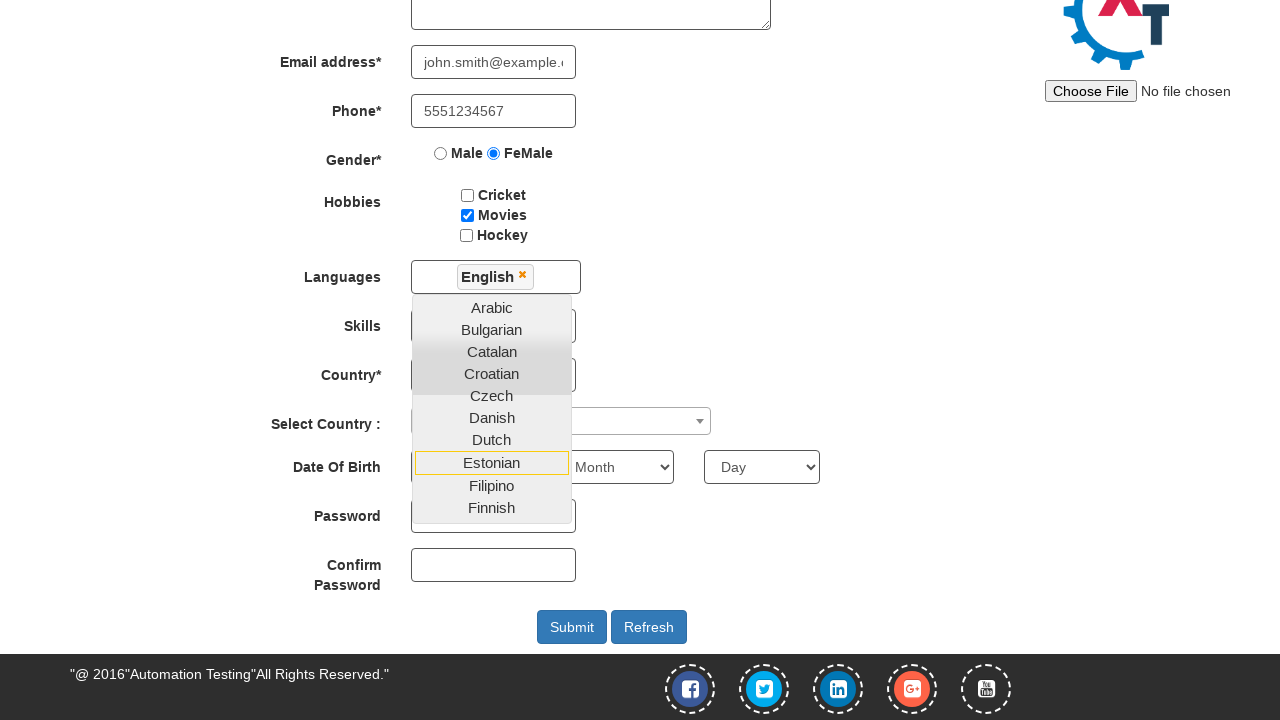

Selected birth year 2002 on #yearbox
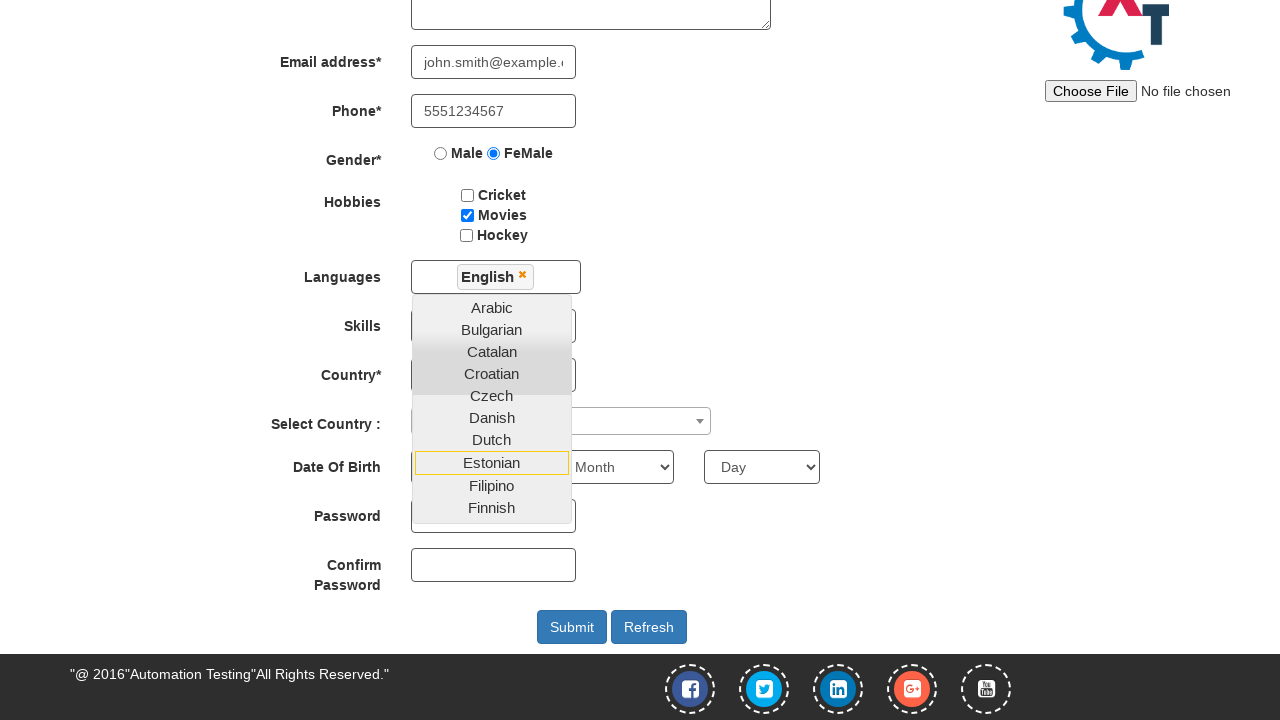

Selected birth month July on //select[@ng-model="monthbox"]
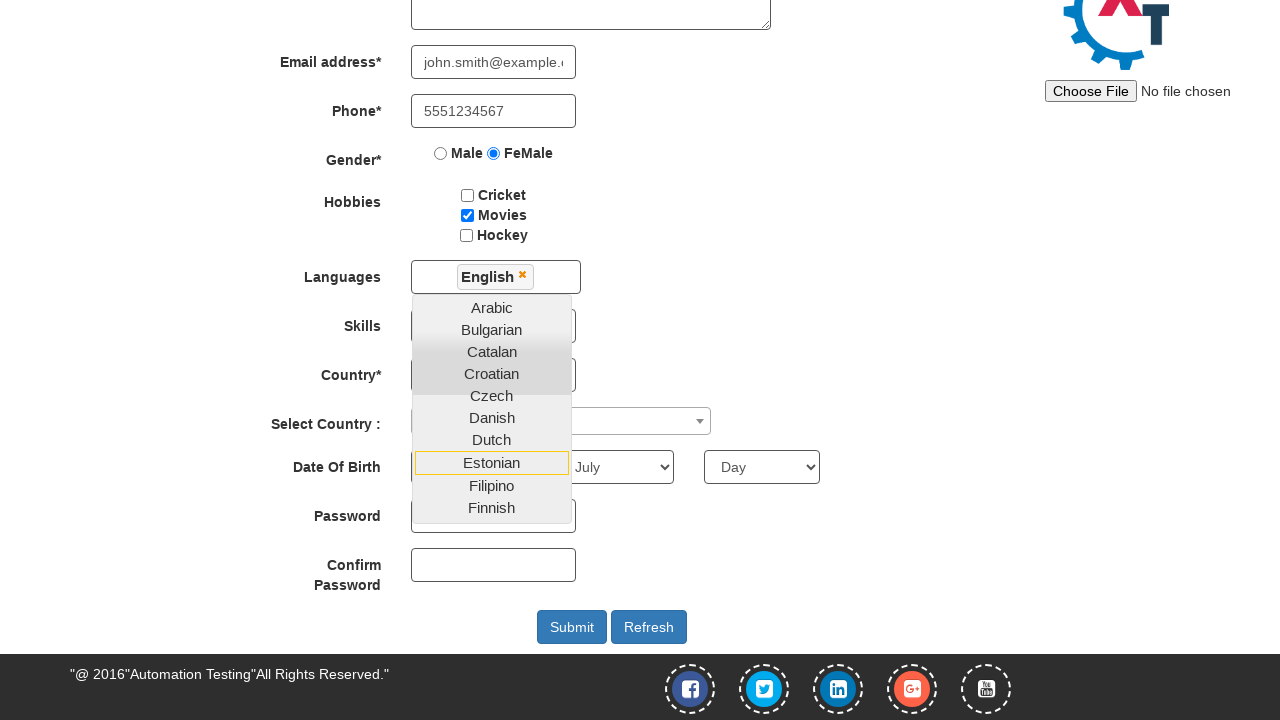

Selected birth day 9 on #daybox
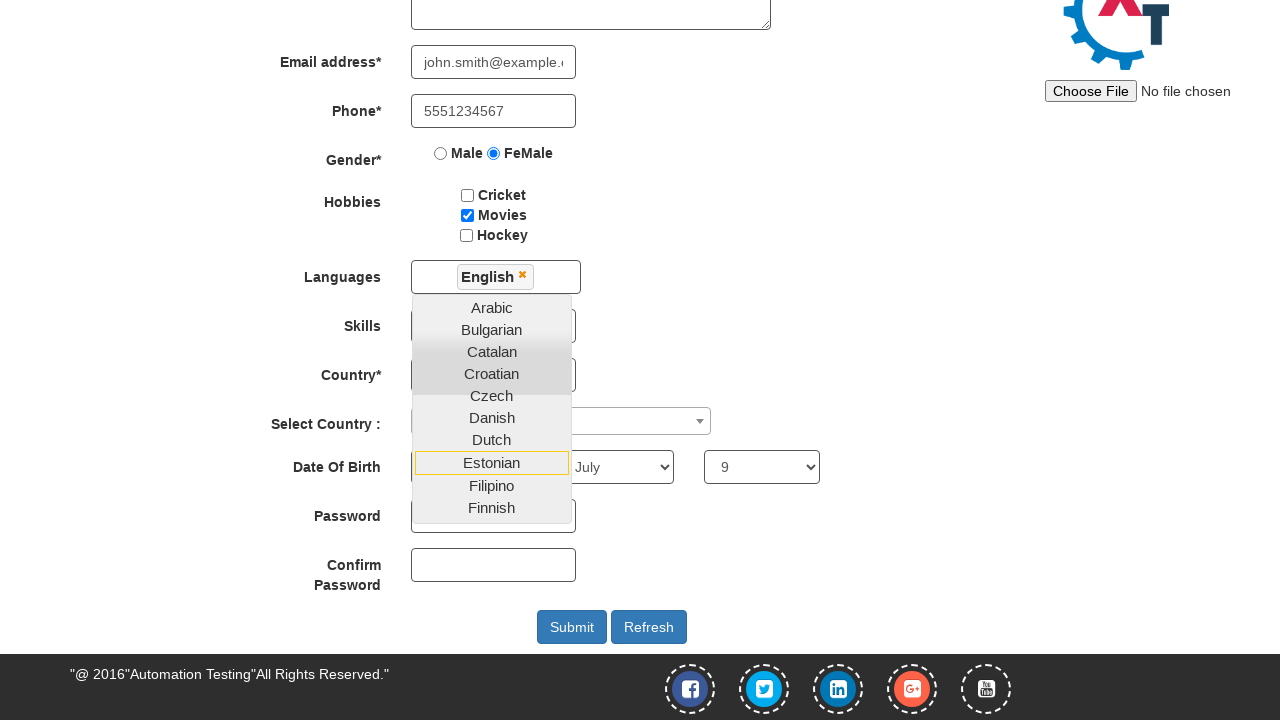

Filled password field with 'SecurePass123!' on #firstpassword
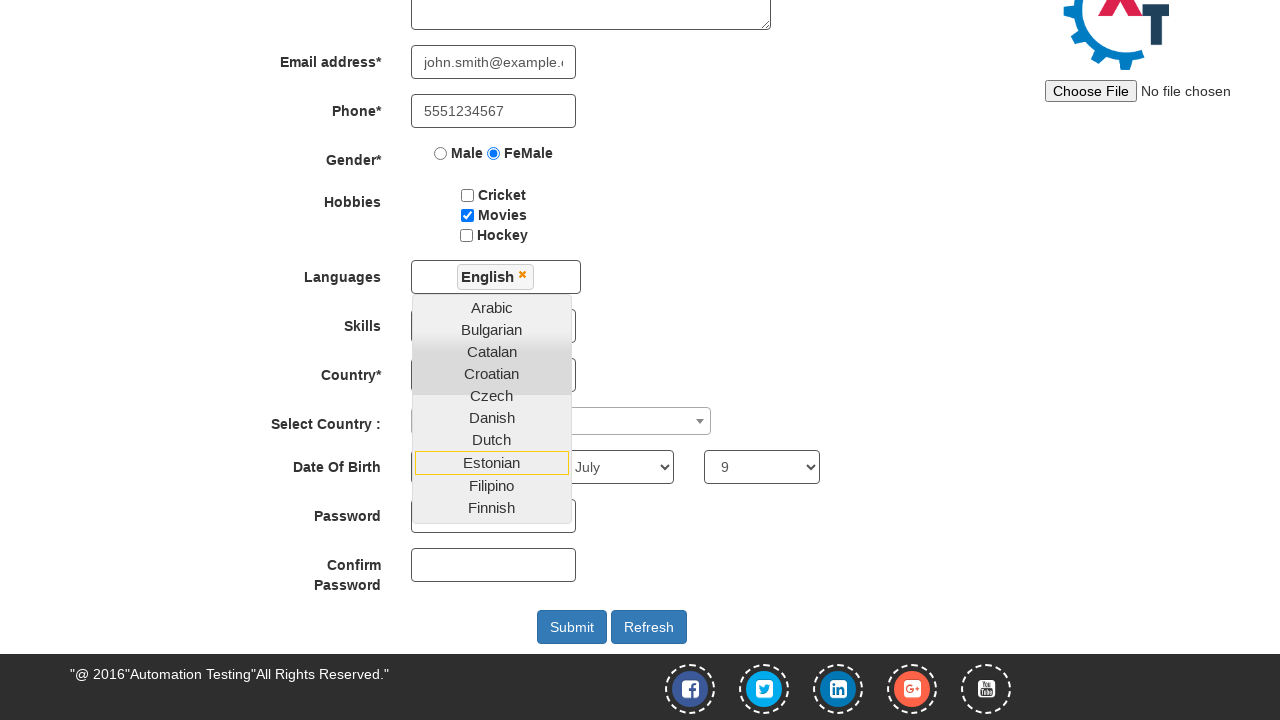

Filled confirm password field with 'SecurePass123!' on #secondpassword
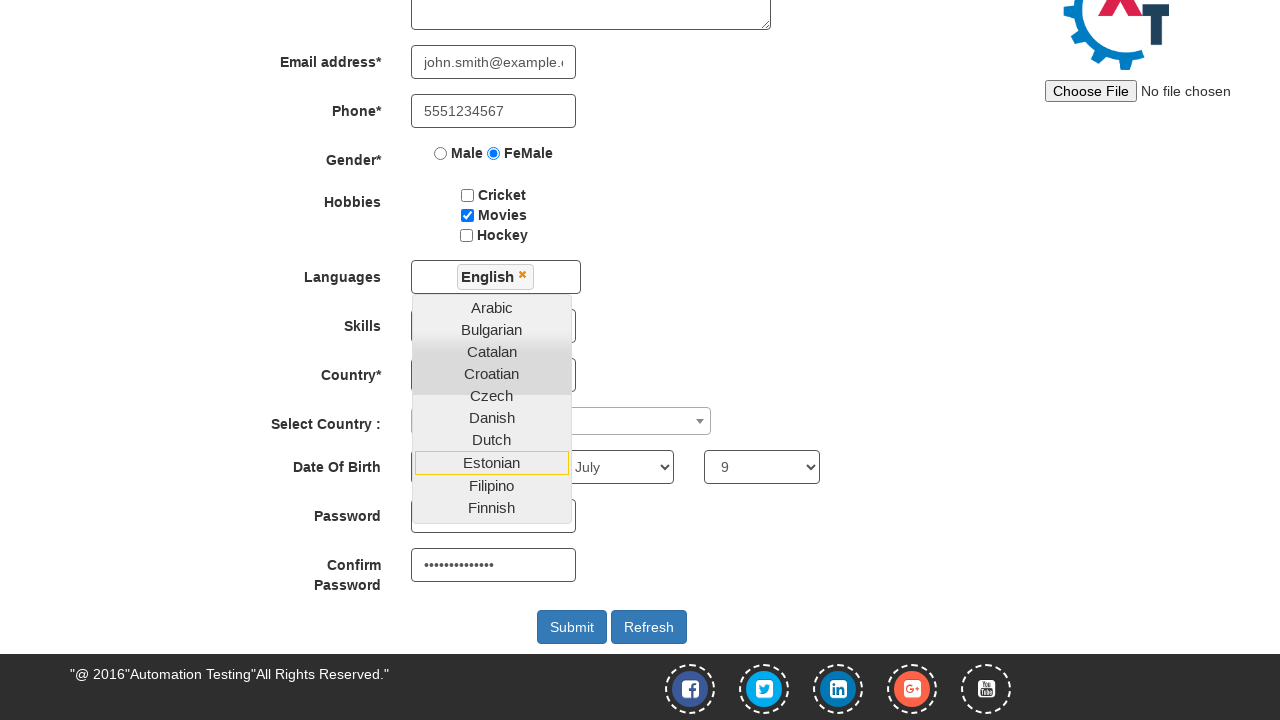

Clicked submit button to register at (572, 627) on #submitbtn
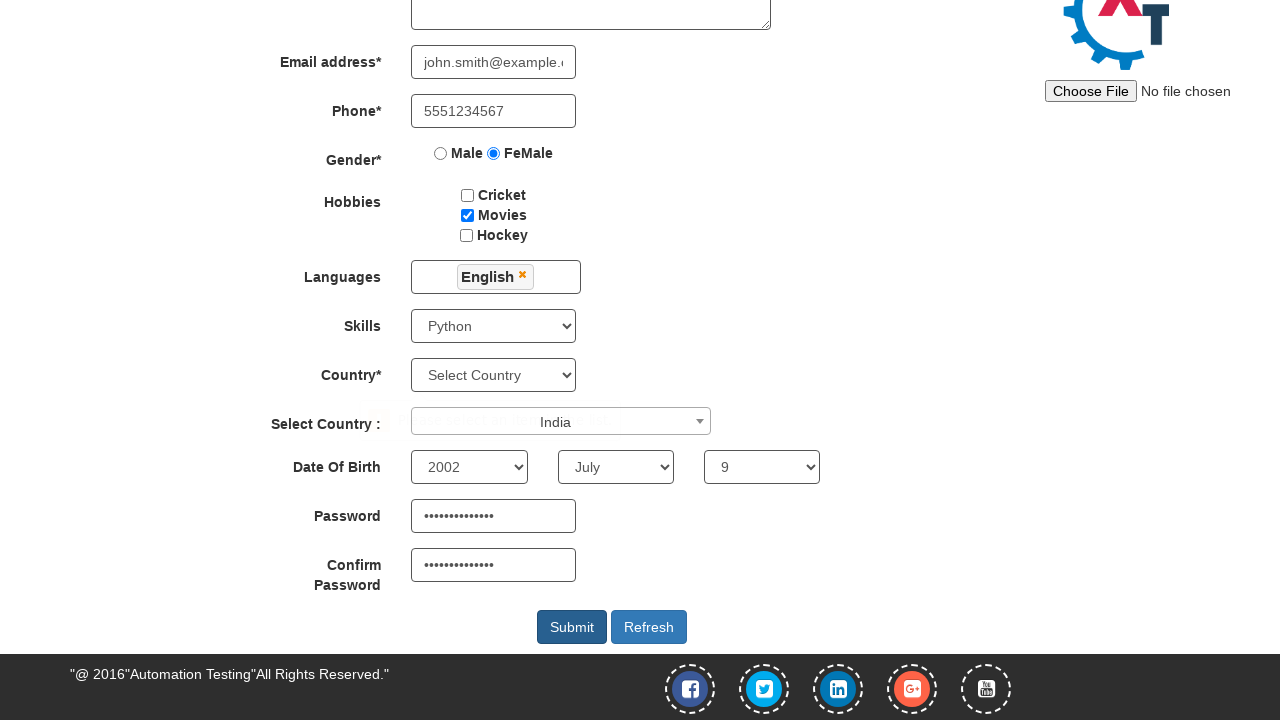

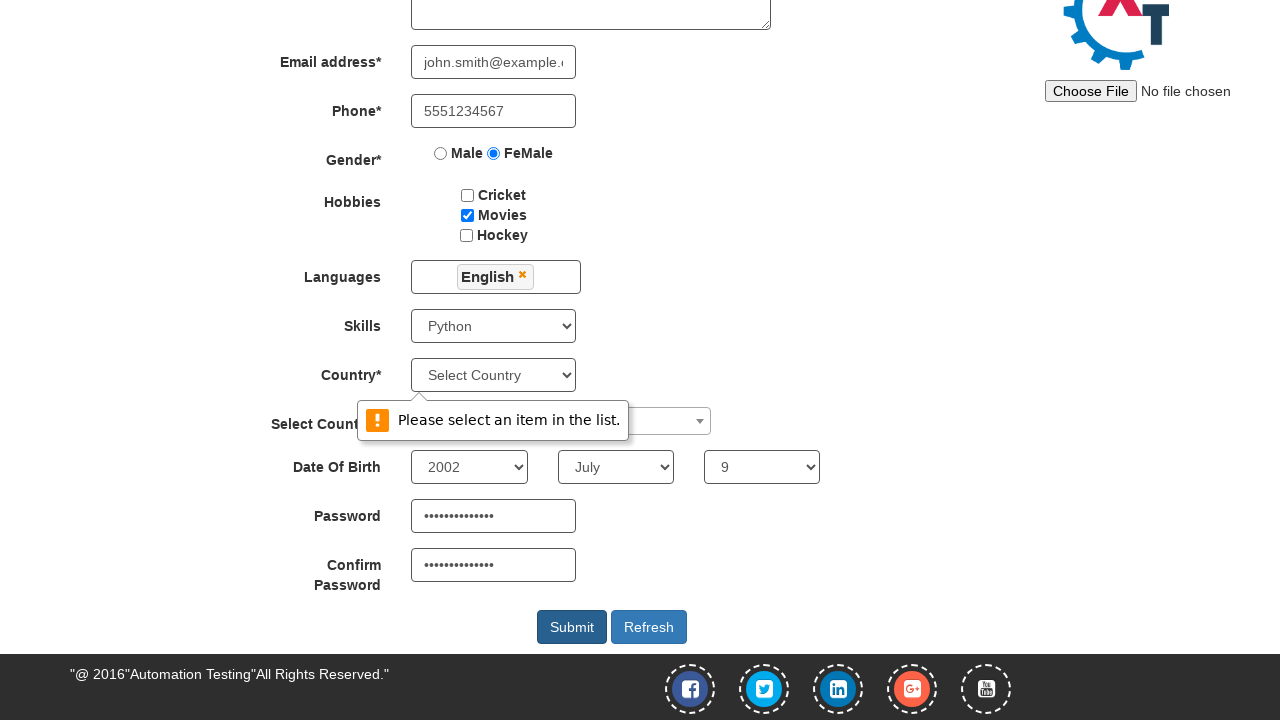